Tests calendar date picker validation by selecting a specific date and verifying the input values are correctly populated

Starting URL: https://rahulshettyacademy.com/seleniumPractise/#/offers

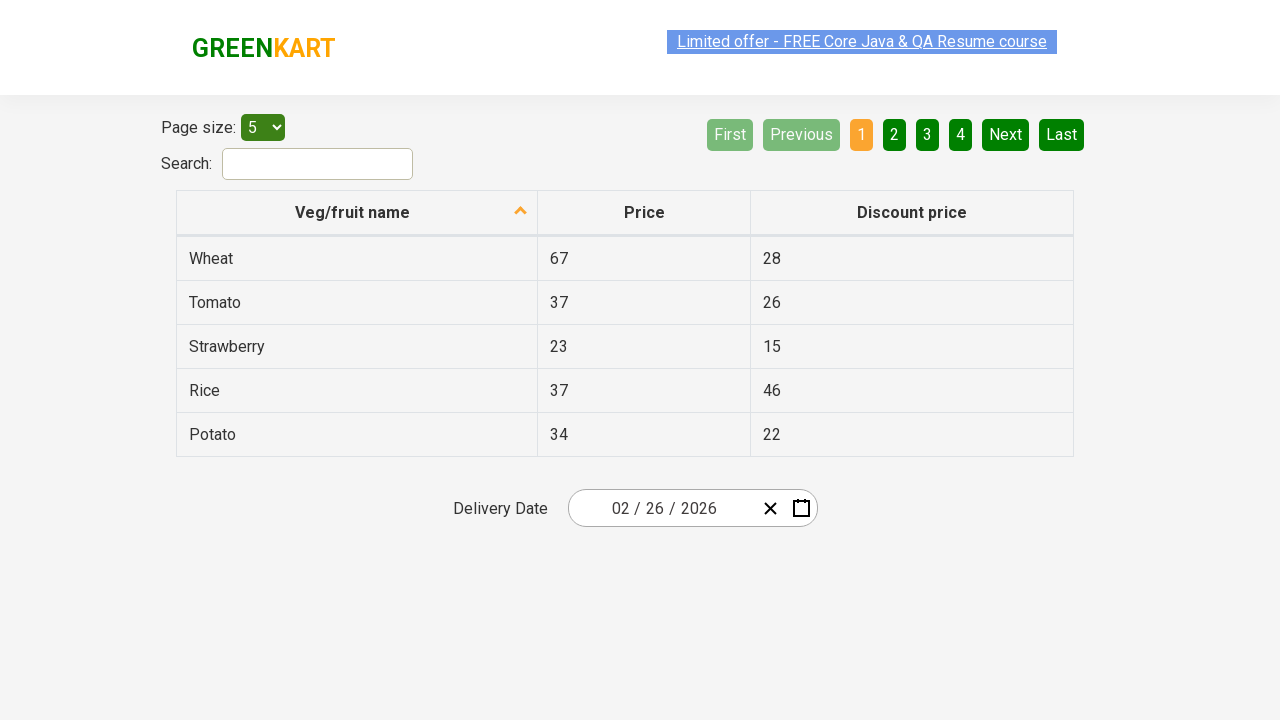

Clicked calendar date picker to open at (662, 508) on .react-date-picker__inputGroup
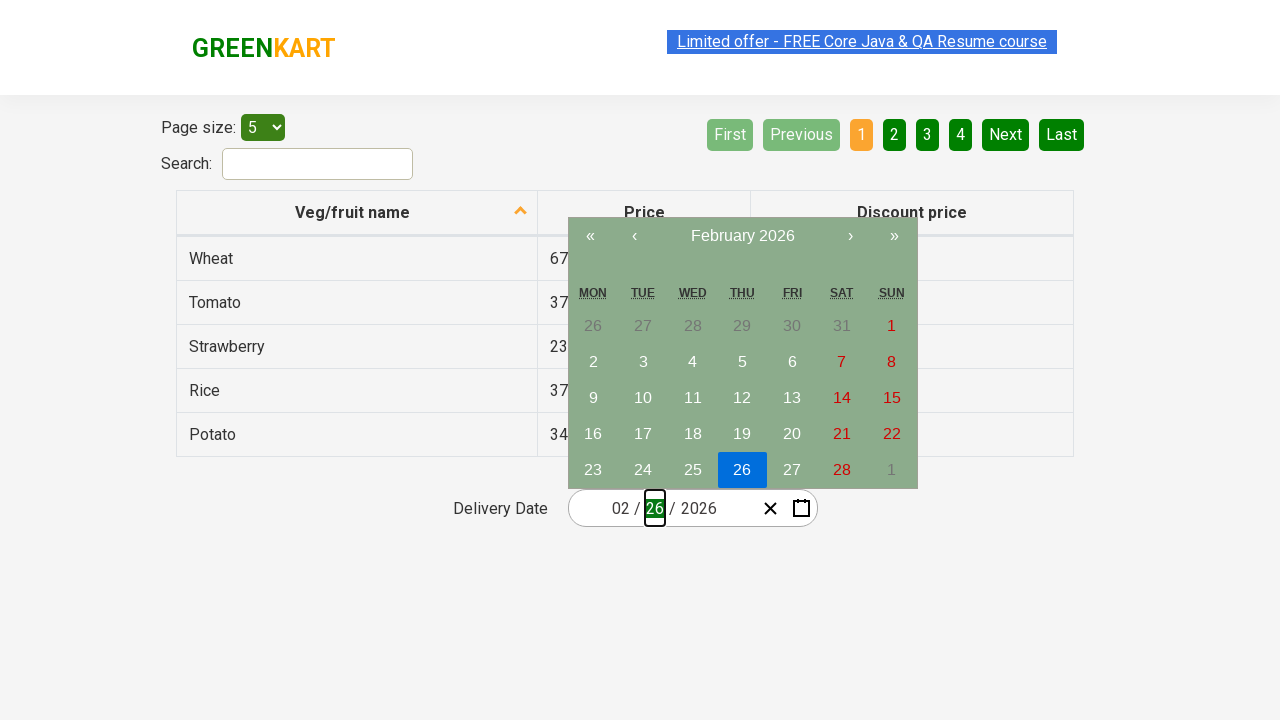

Clicked navigation label to navigate to month view at (742, 236) on .react-calendar__navigation__label
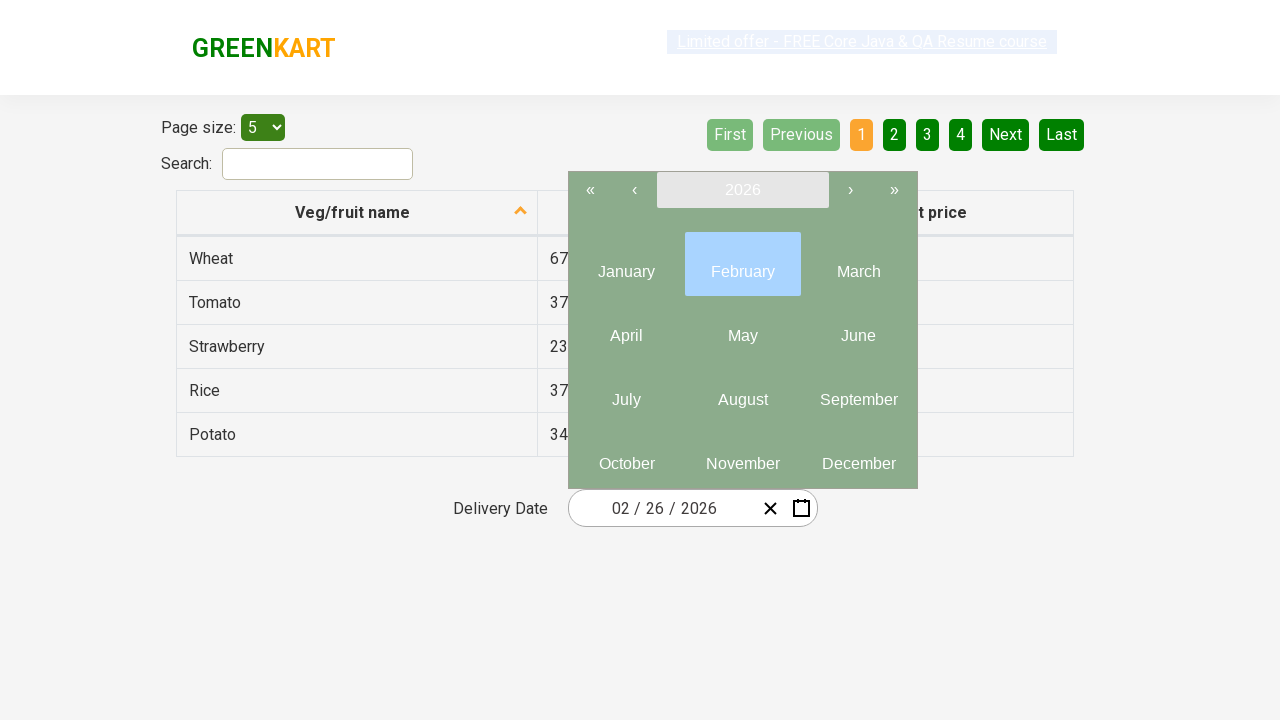

Clicked navigation label again to navigate to year view at (742, 190) on .react-calendar__navigation__label
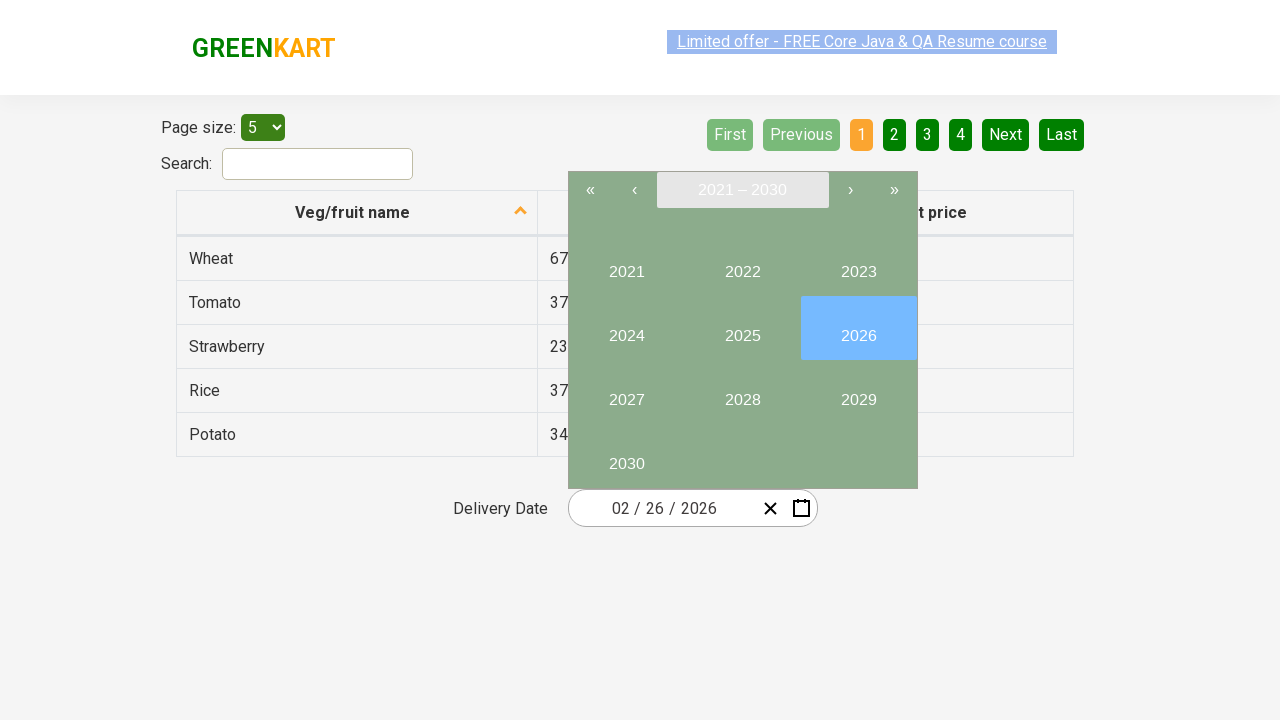

Selected year 2027 from year view at (626, 392) on text=2027
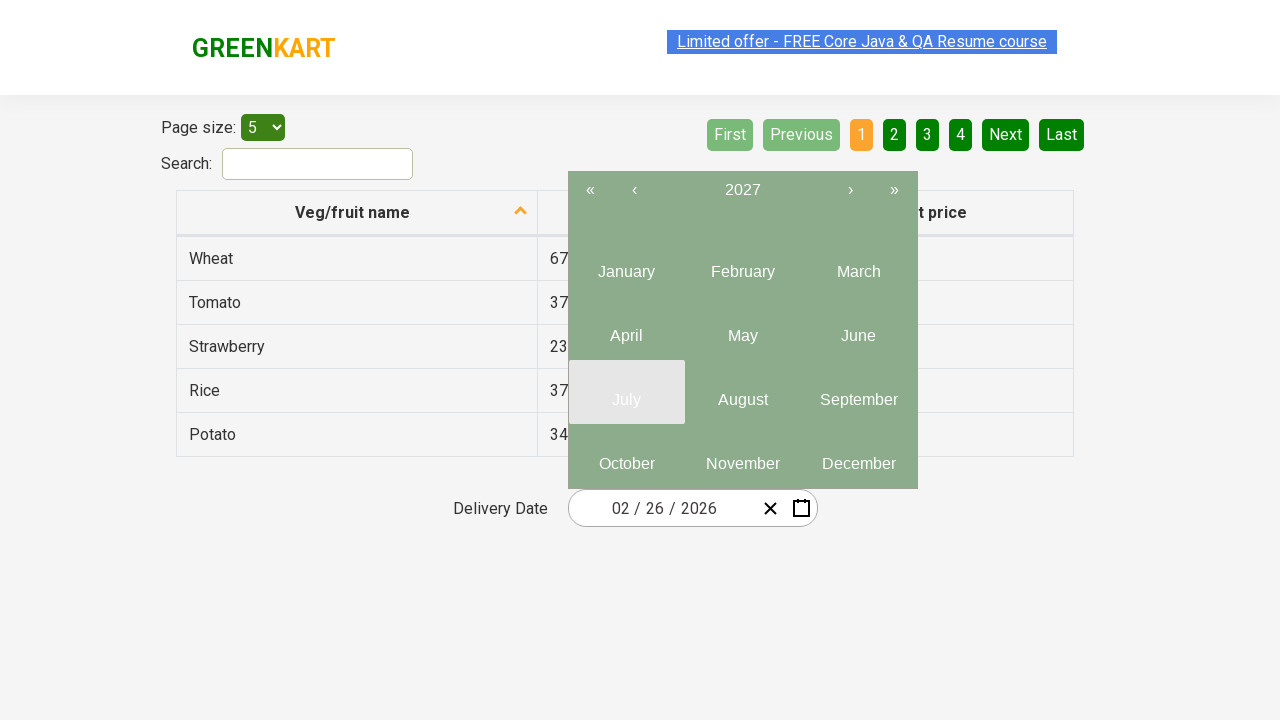

Selected June (6th month) from month view at (858, 328) on .react-calendar__year-view__months__month >> nth=5
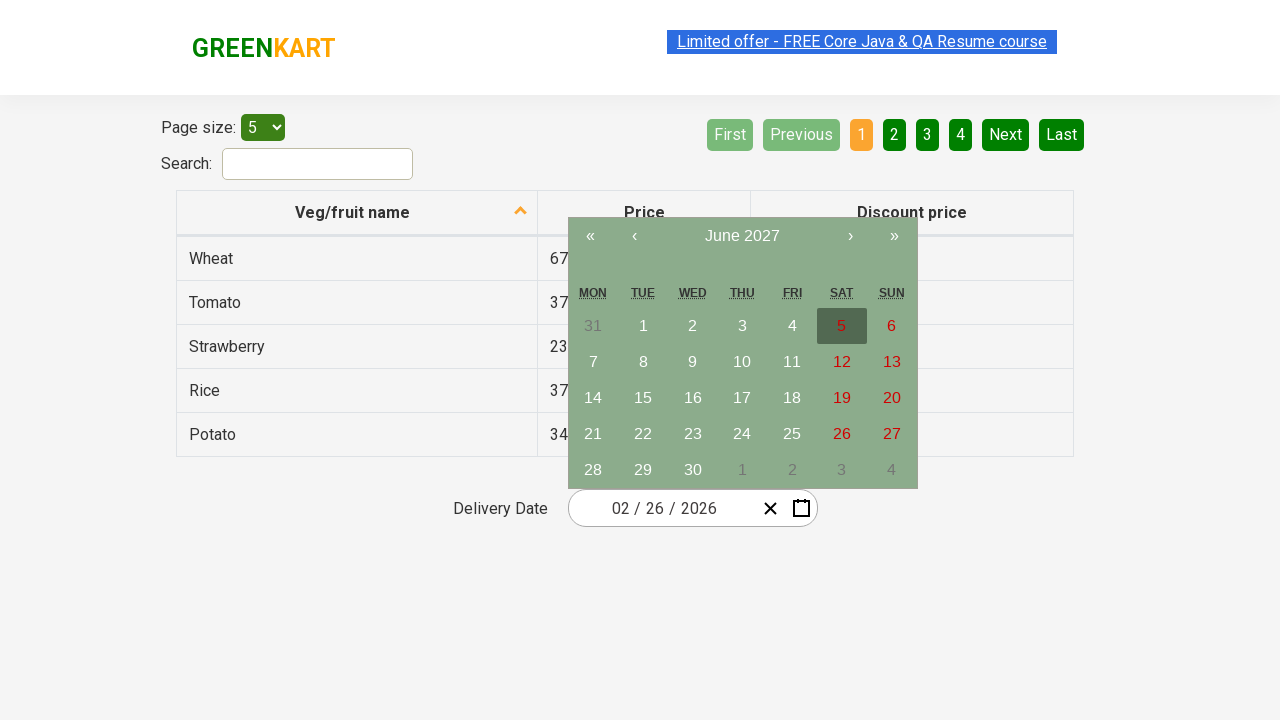

Selected date 15 from calendar at (643, 398) on //abbr[text()='15']
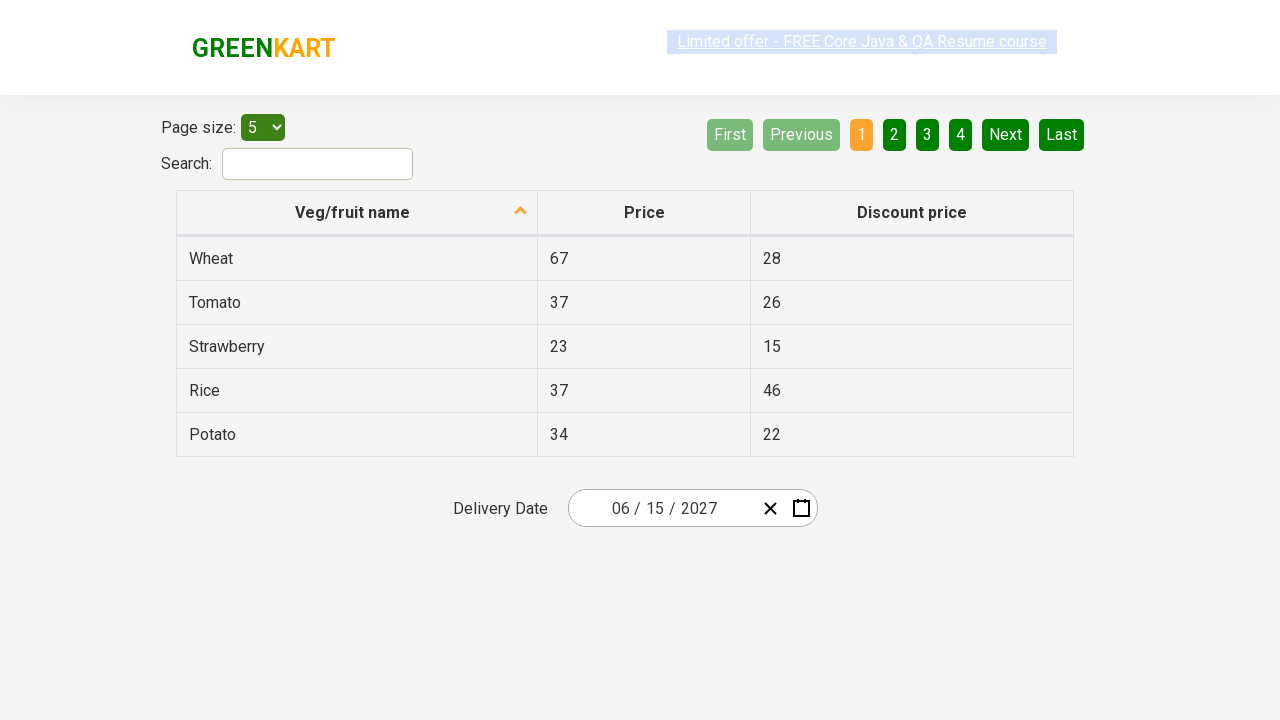

Located all date input fields
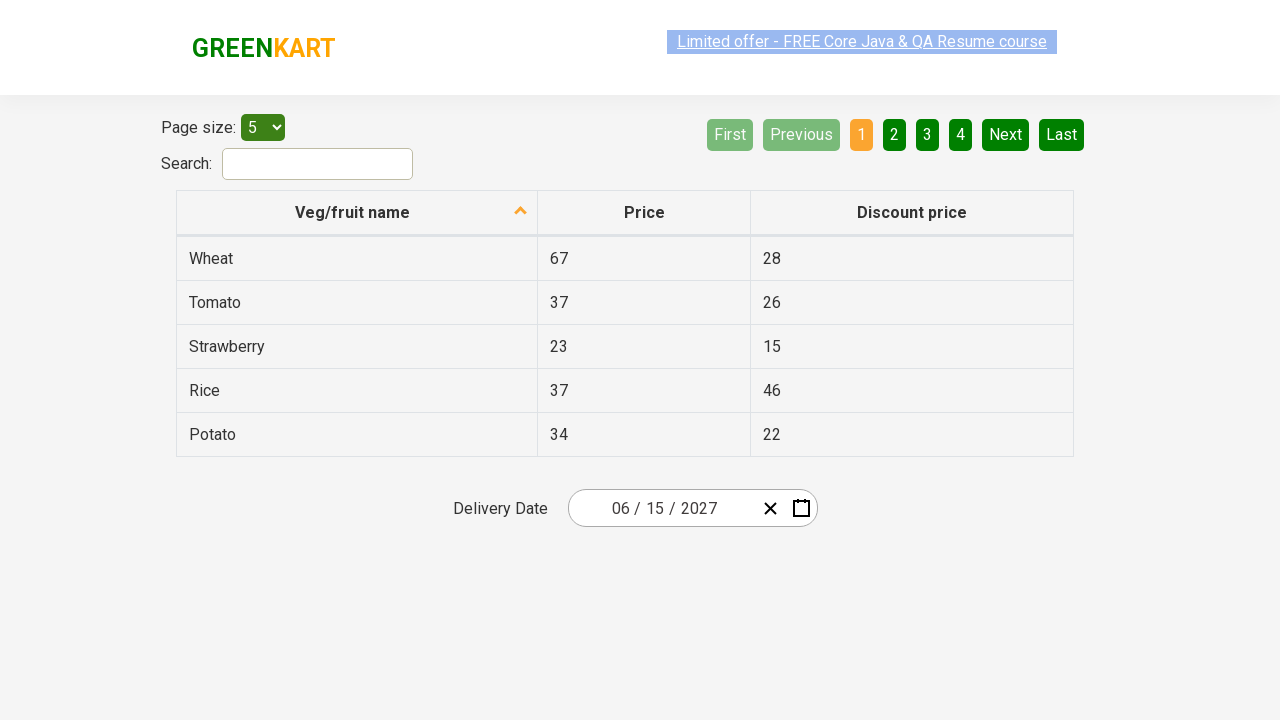

Retrieved value '6' from input field 0, expected '6'
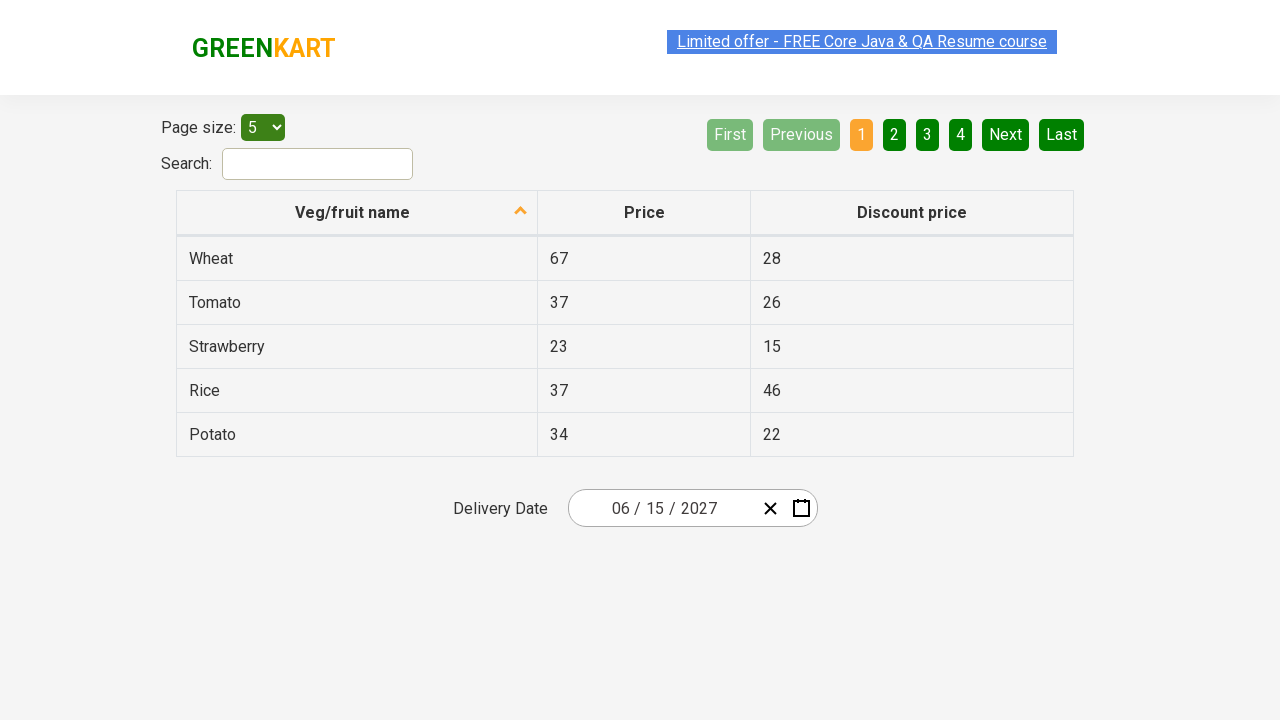

Validated input field 0 has correct value '6'
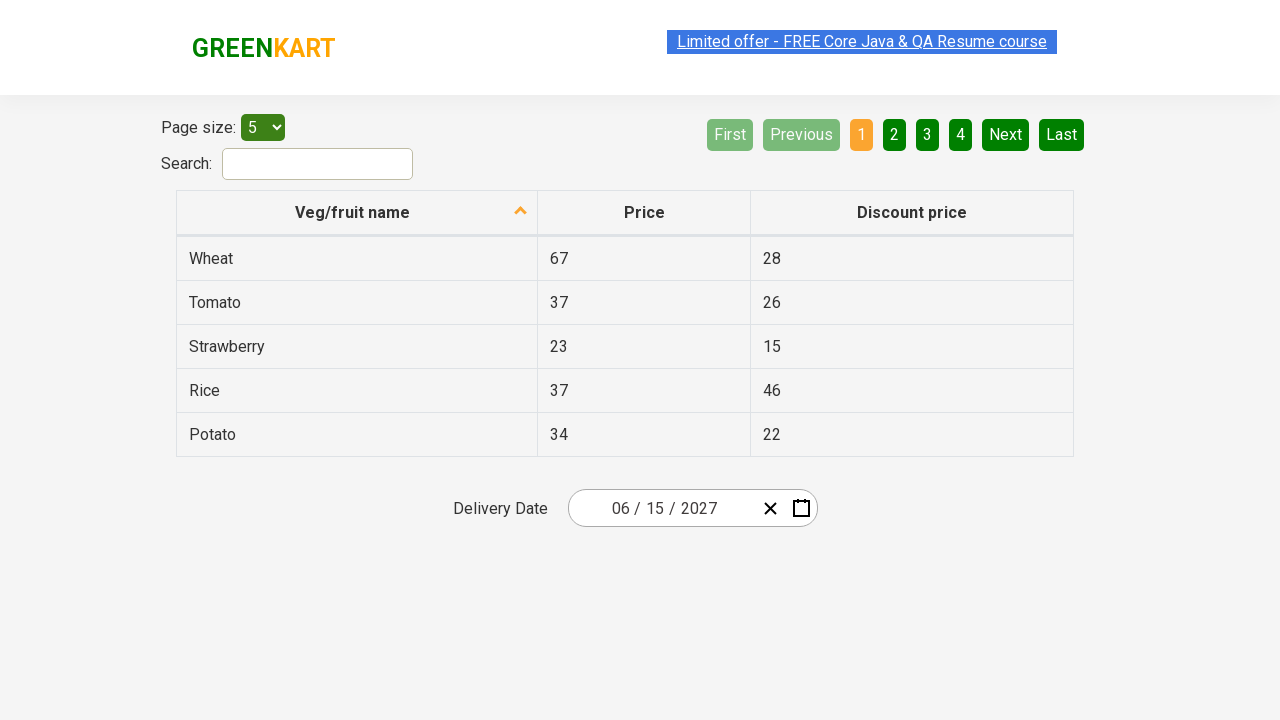

Retrieved value '15' from input field 1, expected '15'
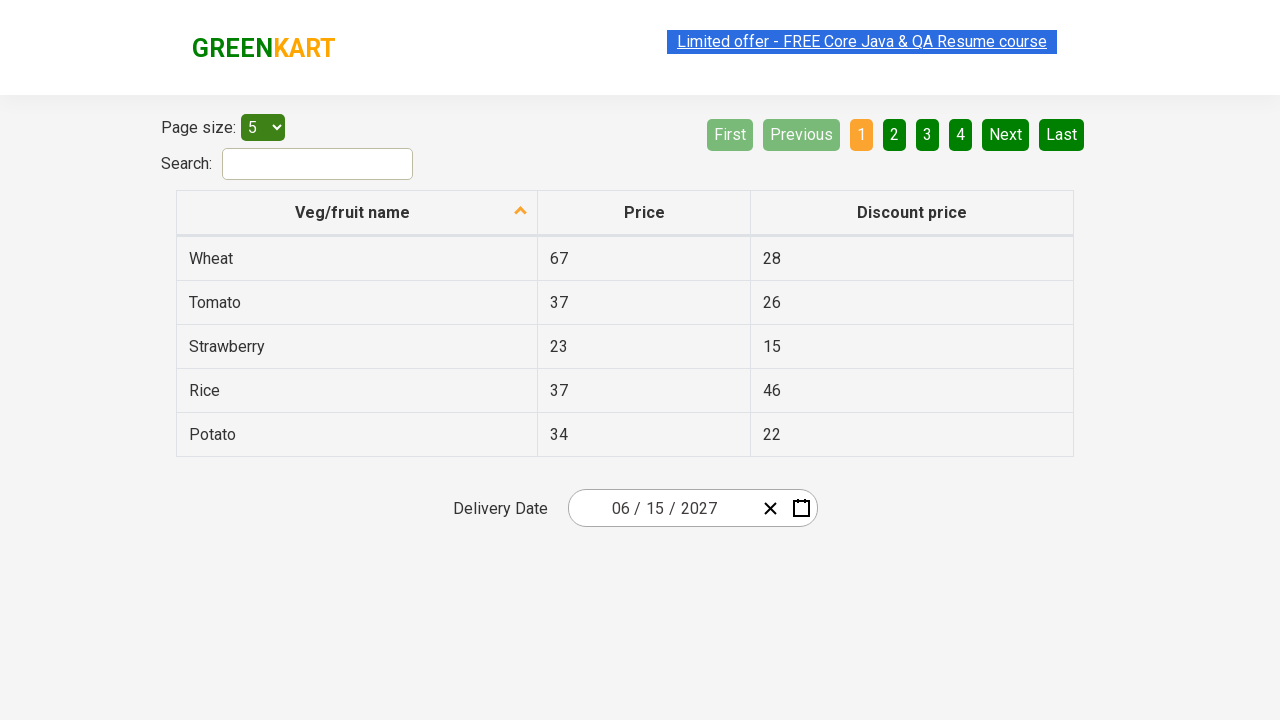

Validated input field 1 has correct value '15'
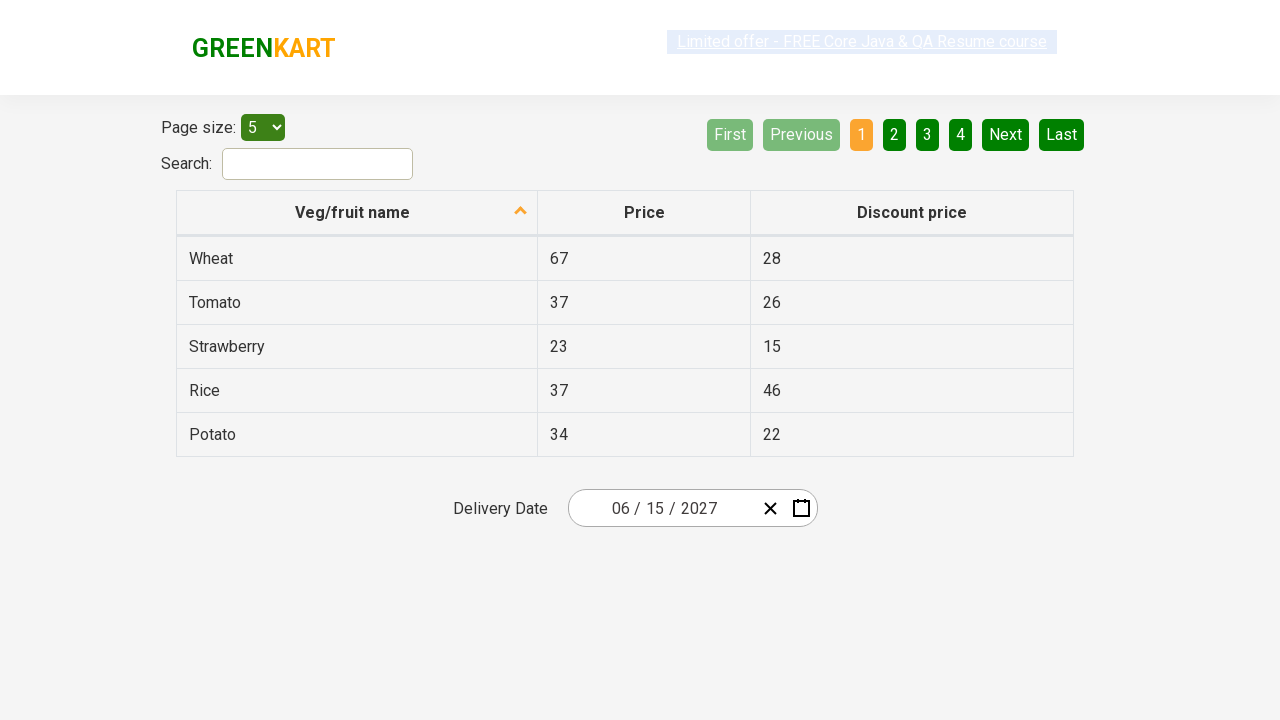

Retrieved value '2027' from input field 2, expected '2027'
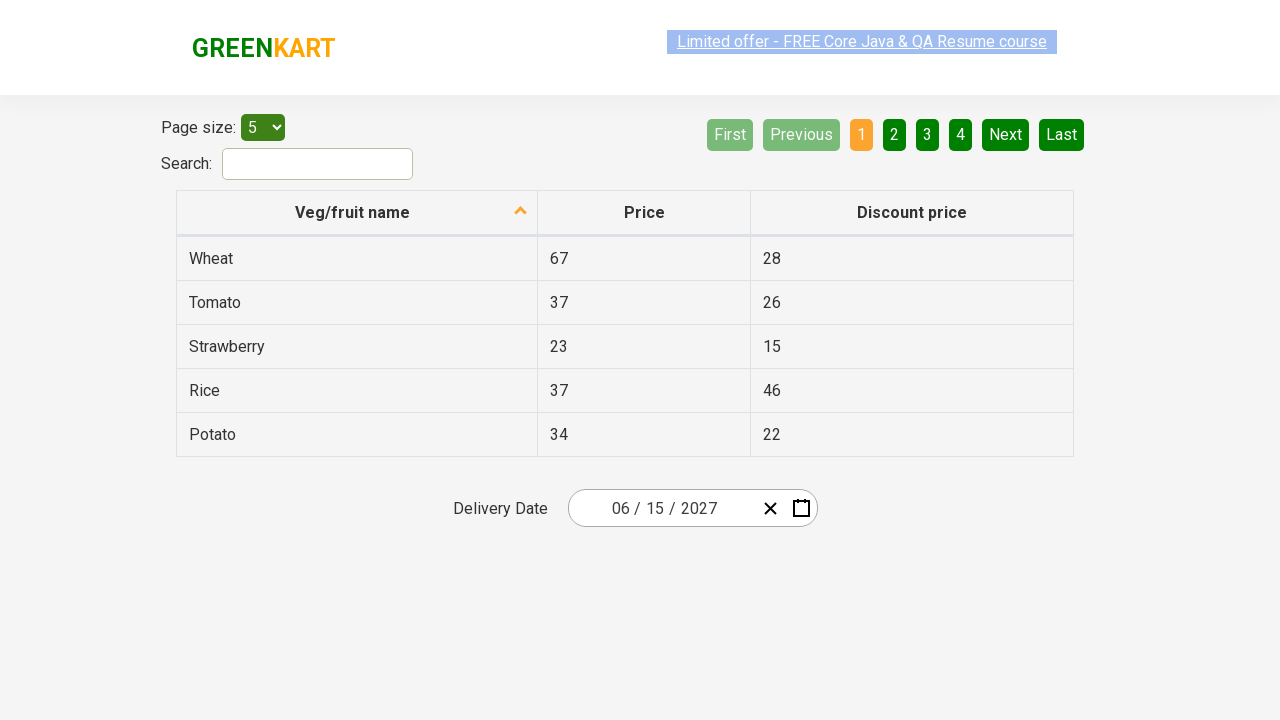

Validated input field 2 has correct value '2027'
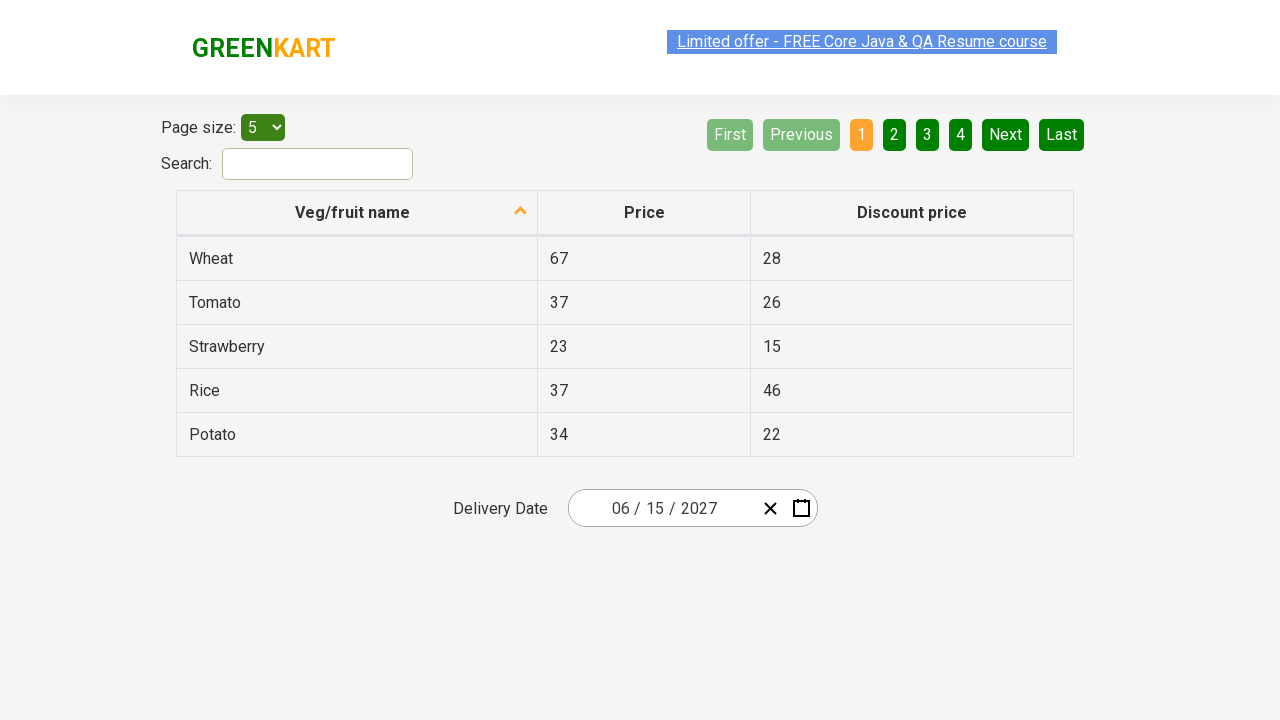

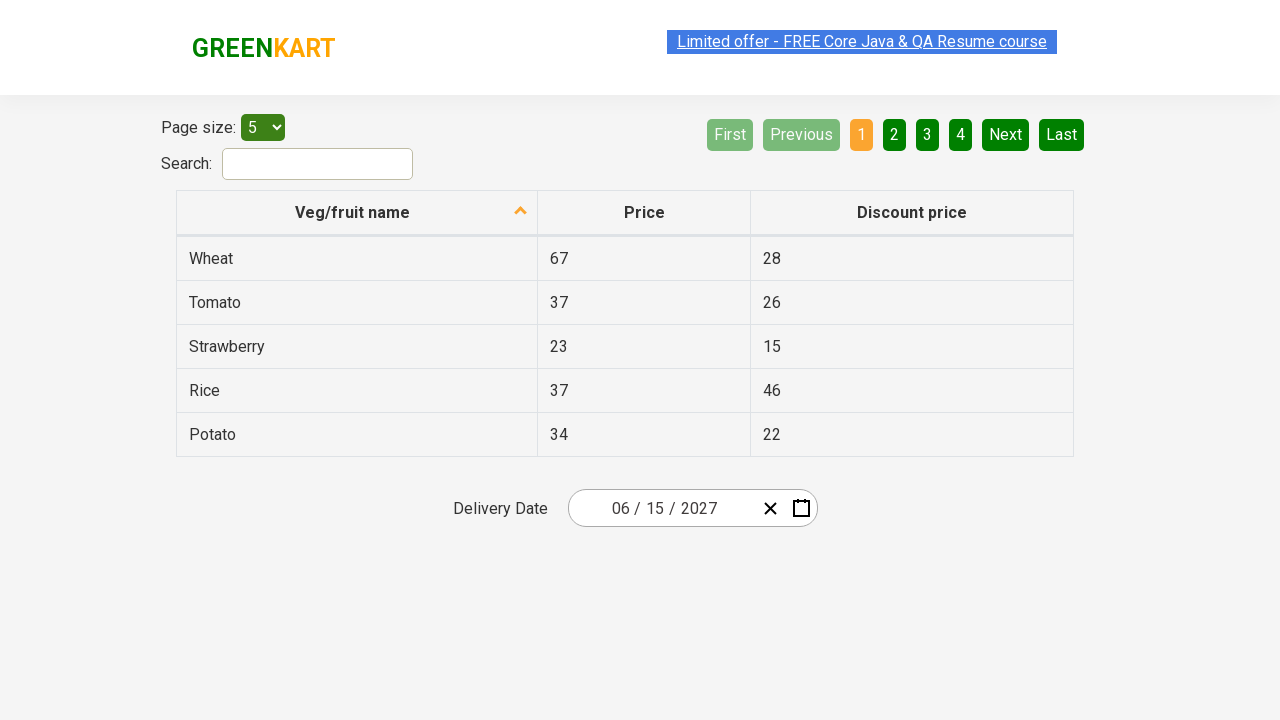